Tests the Add/Remove Elements functionality by clicking on the Add/Remove Elements link, adding a specified number of elements by clicking the Add button, then removing some elements by clicking Delete buttons.

Starting URL: https://the-internet.herokuapp.com/

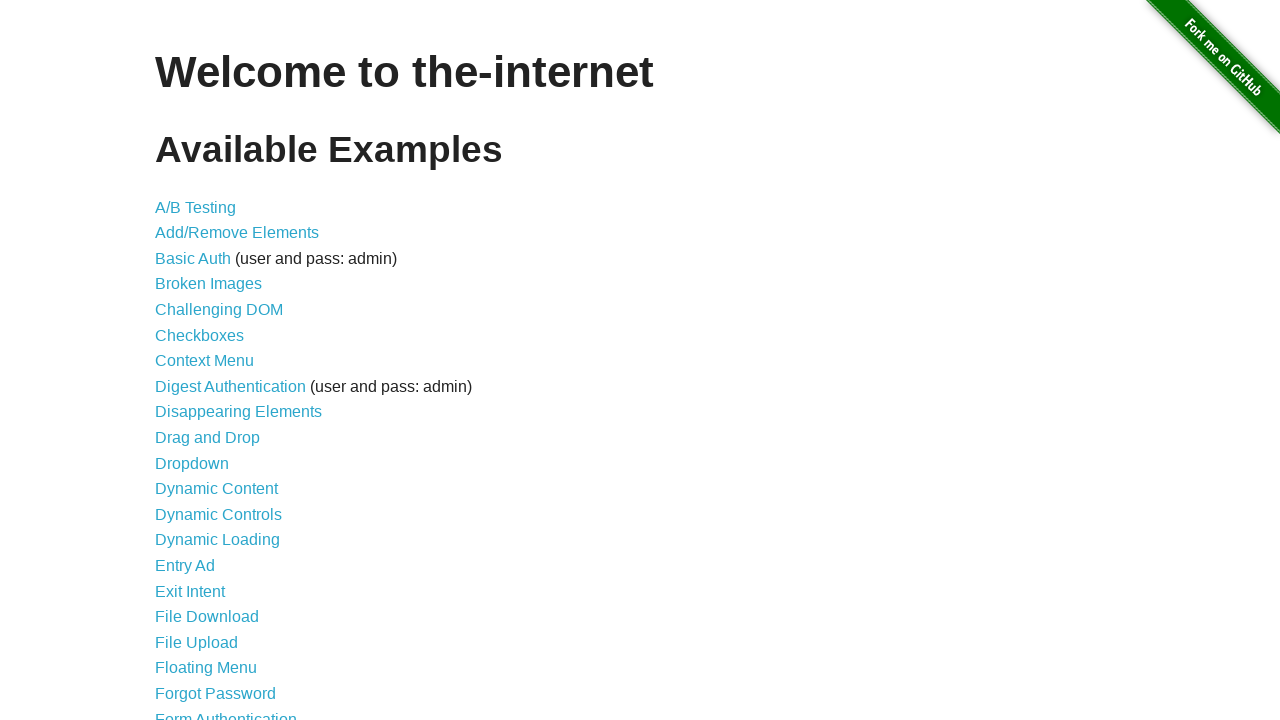

Clicked on Add/Remove Elements link at (237, 233) on text=Add/Remove Elements
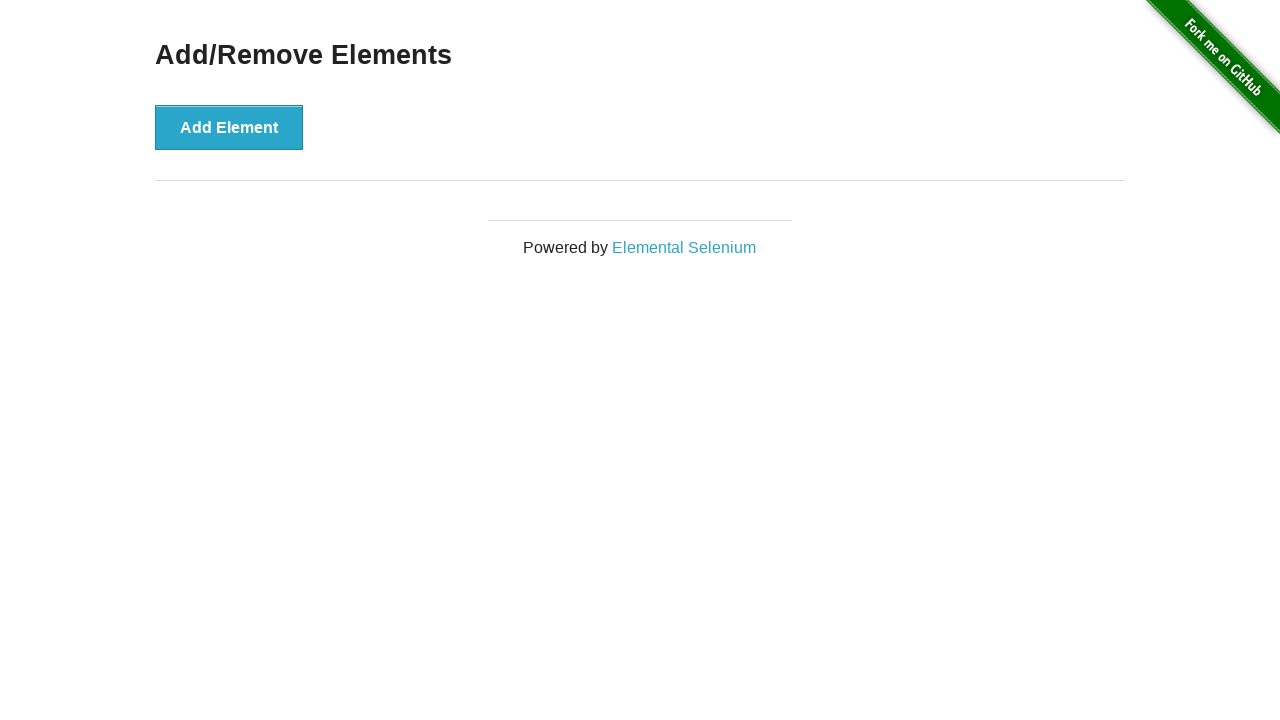

Add Element button loaded
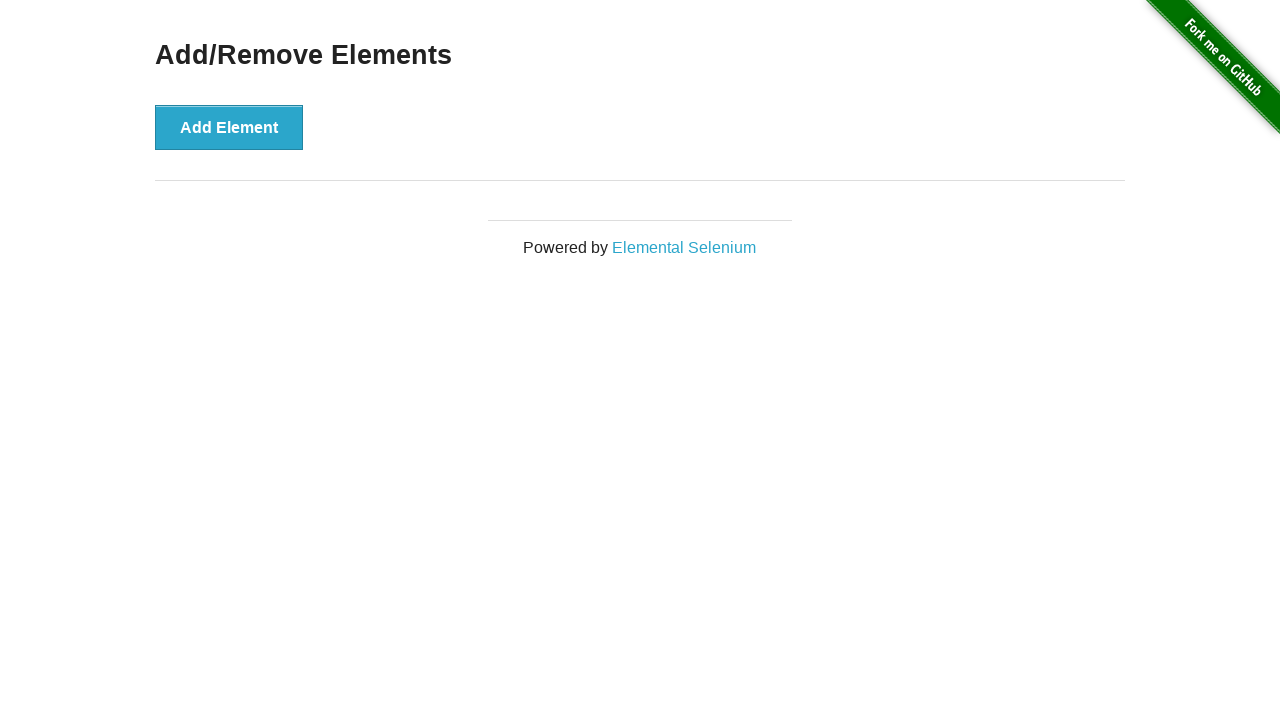

Clicked Add Element button (iteration 1/5) at (229, 127) on xpath=//*[@id="content"]/div/button
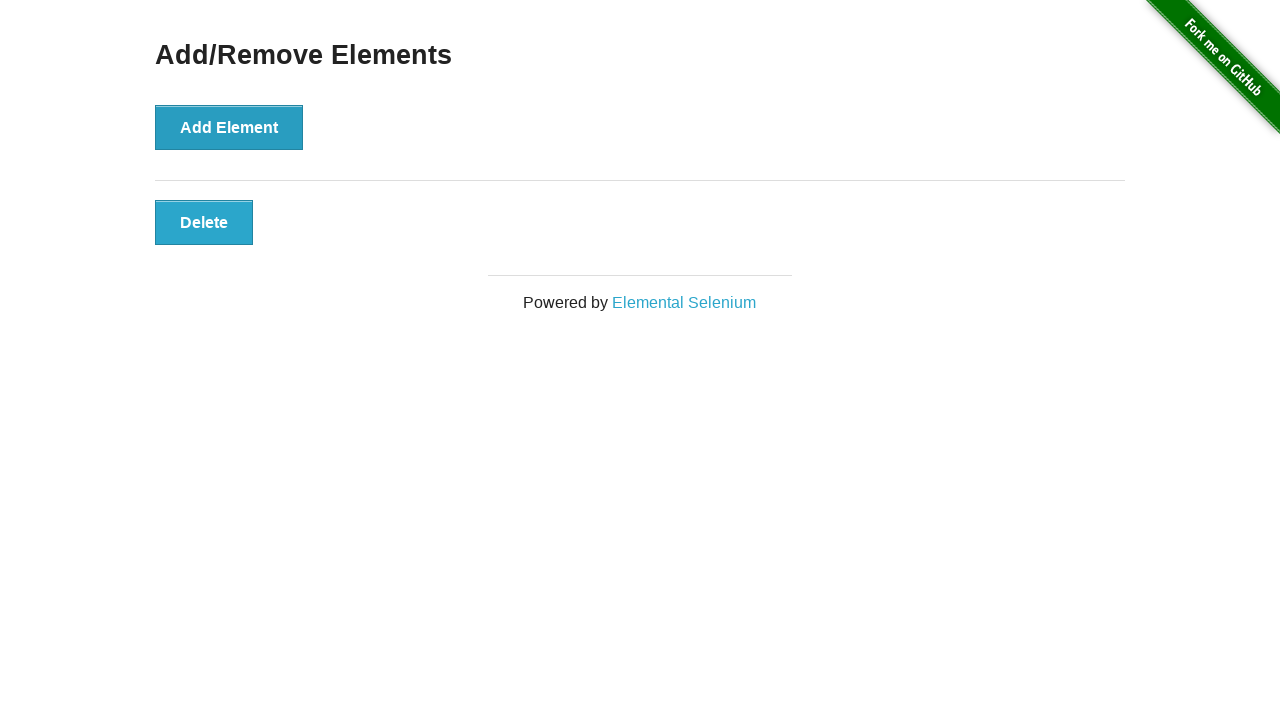

Clicked Add Element button (iteration 2/5) at (229, 127) on xpath=//*[@id="content"]/div/button
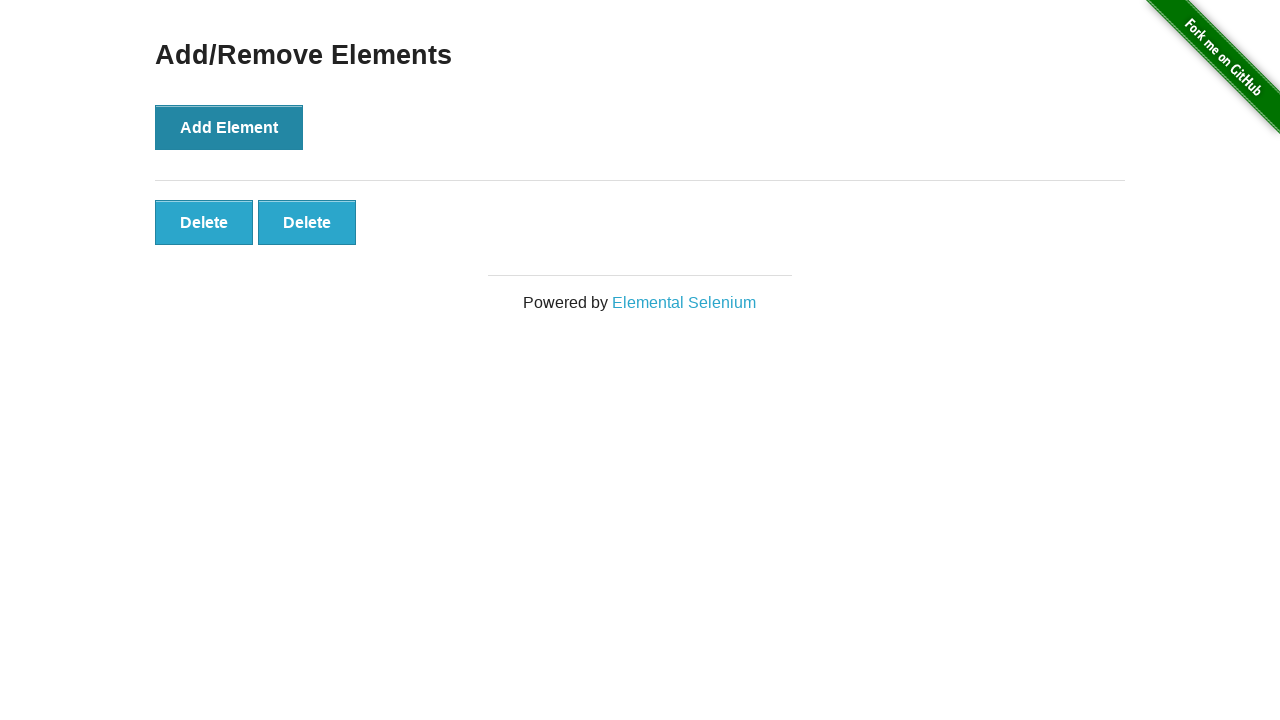

Clicked Add Element button (iteration 3/5) at (229, 127) on xpath=//*[@id="content"]/div/button
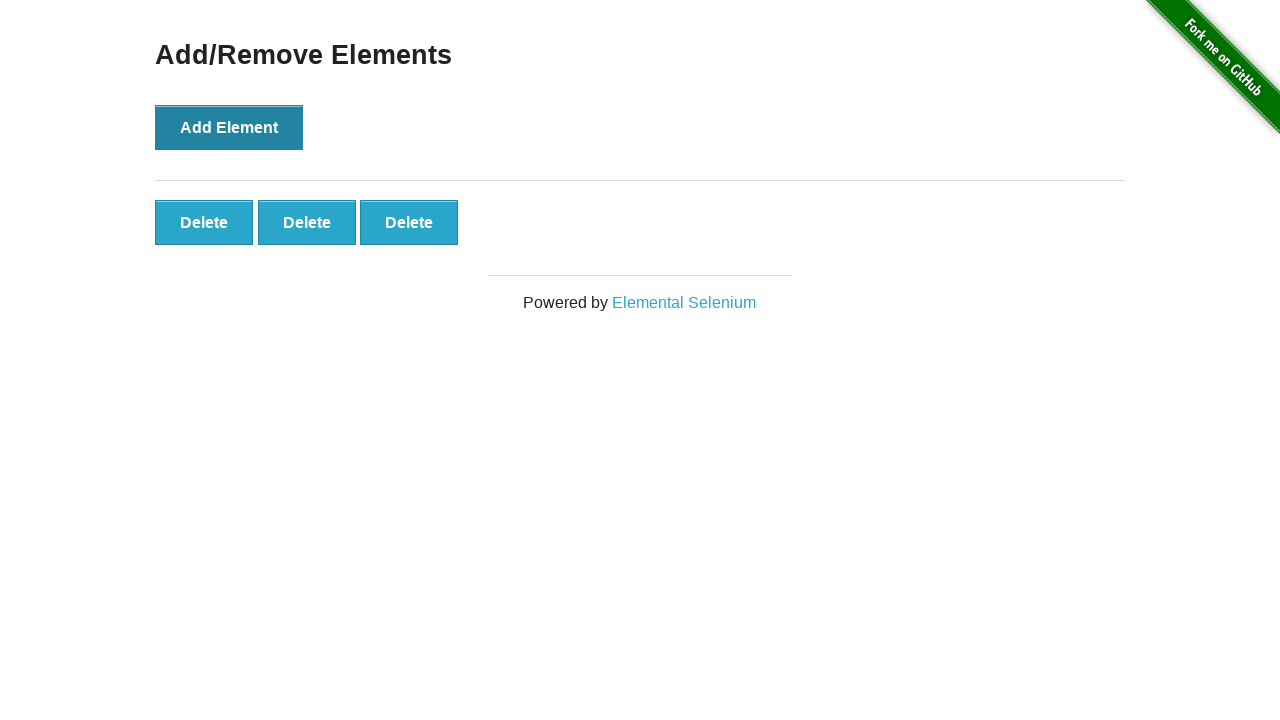

Clicked Add Element button (iteration 4/5) at (229, 127) on xpath=//*[@id="content"]/div/button
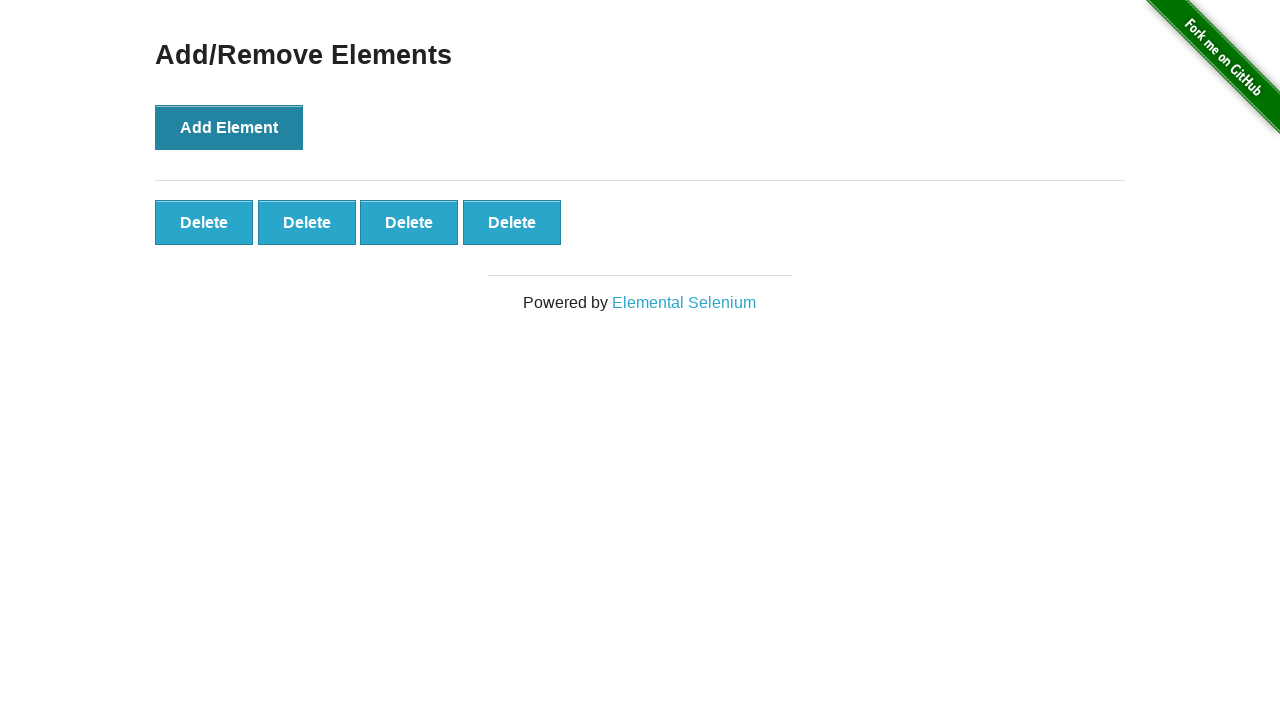

Clicked Add Element button (iteration 5/5) at (229, 127) on xpath=//*[@id="content"]/div/button
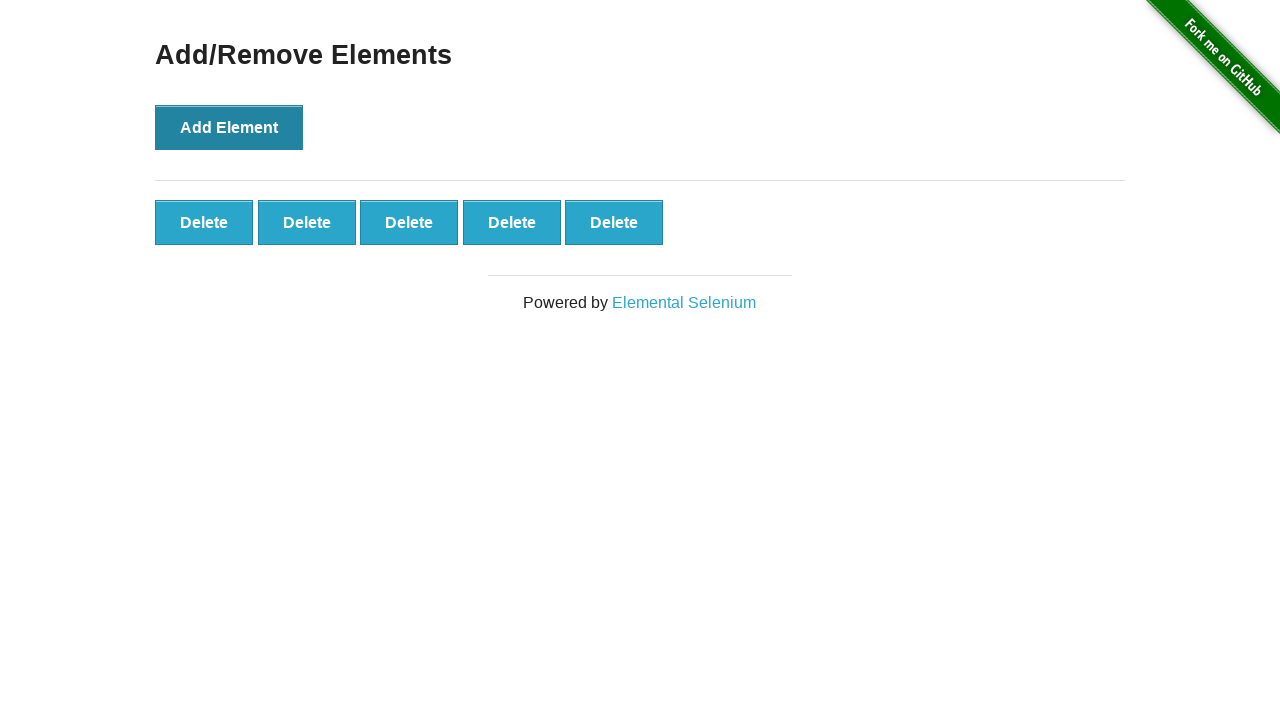

All 5 elements added and visible
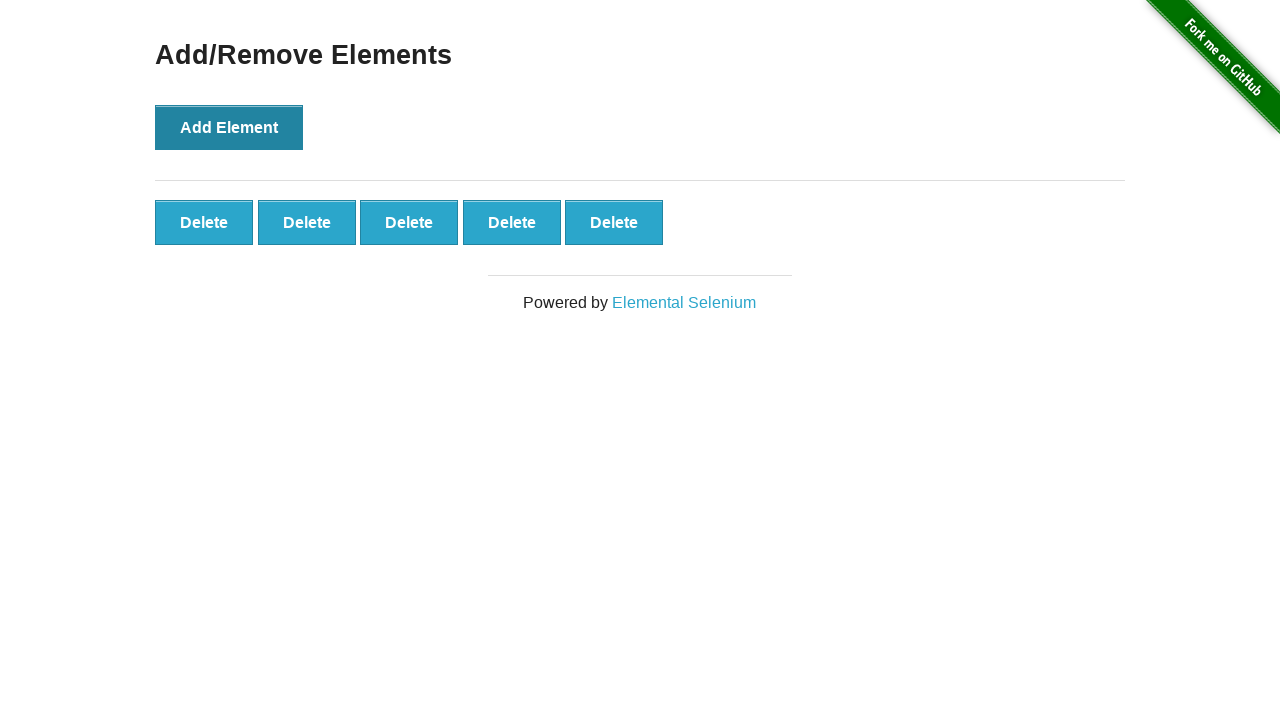

Clicked Delete button (iteration 1/3) at (204, 222) on xpath=//*[@id="elements"]/button[1]
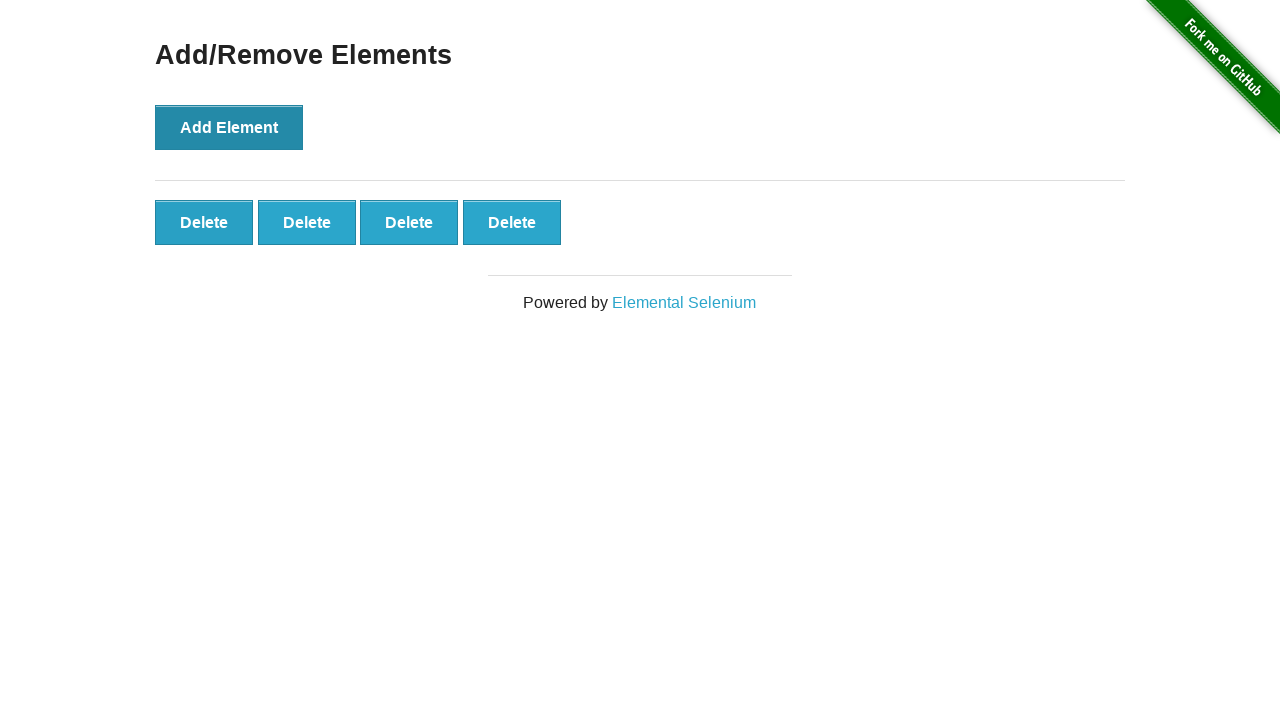

Clicked Delete button (iteration 2/3) at (204, 222) on xpath=//*[@id="elements"]/button[1]
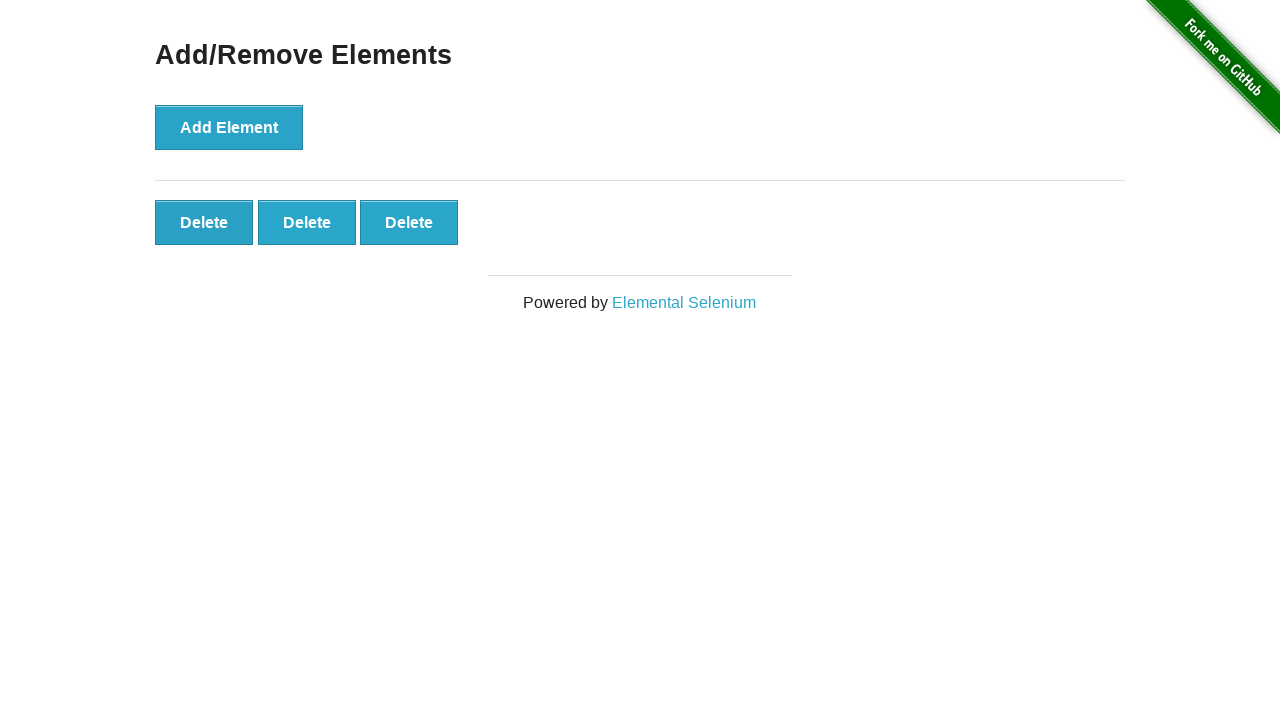

Clicked Delete button (iteration 3/3) at (204, 222) on xpath=//*[@id="elements"]/button[1]
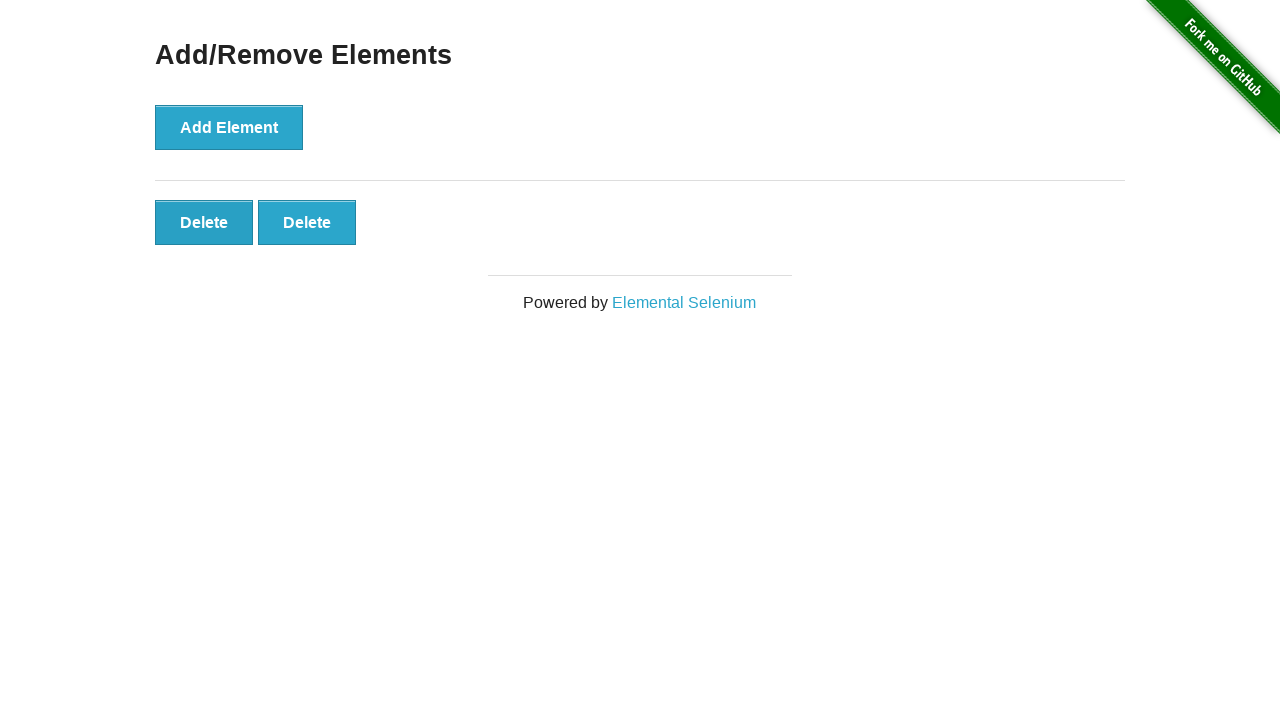

Verified 2 remaining elements are visible
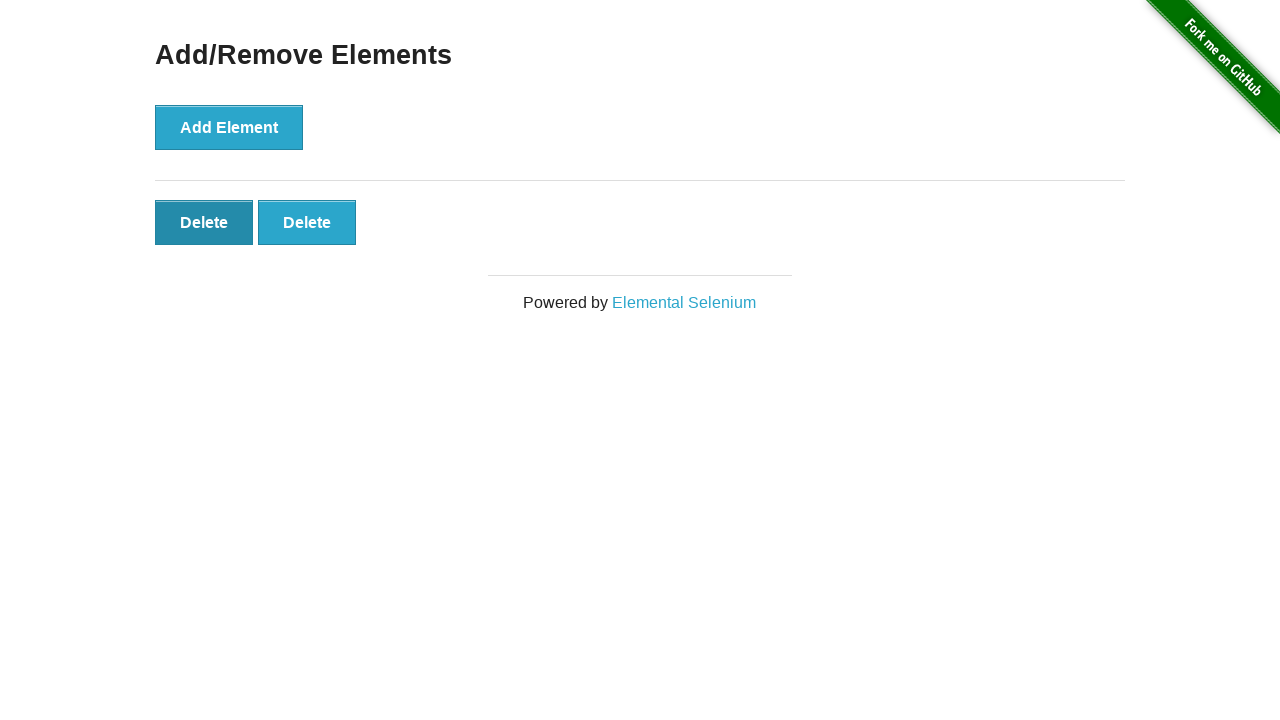

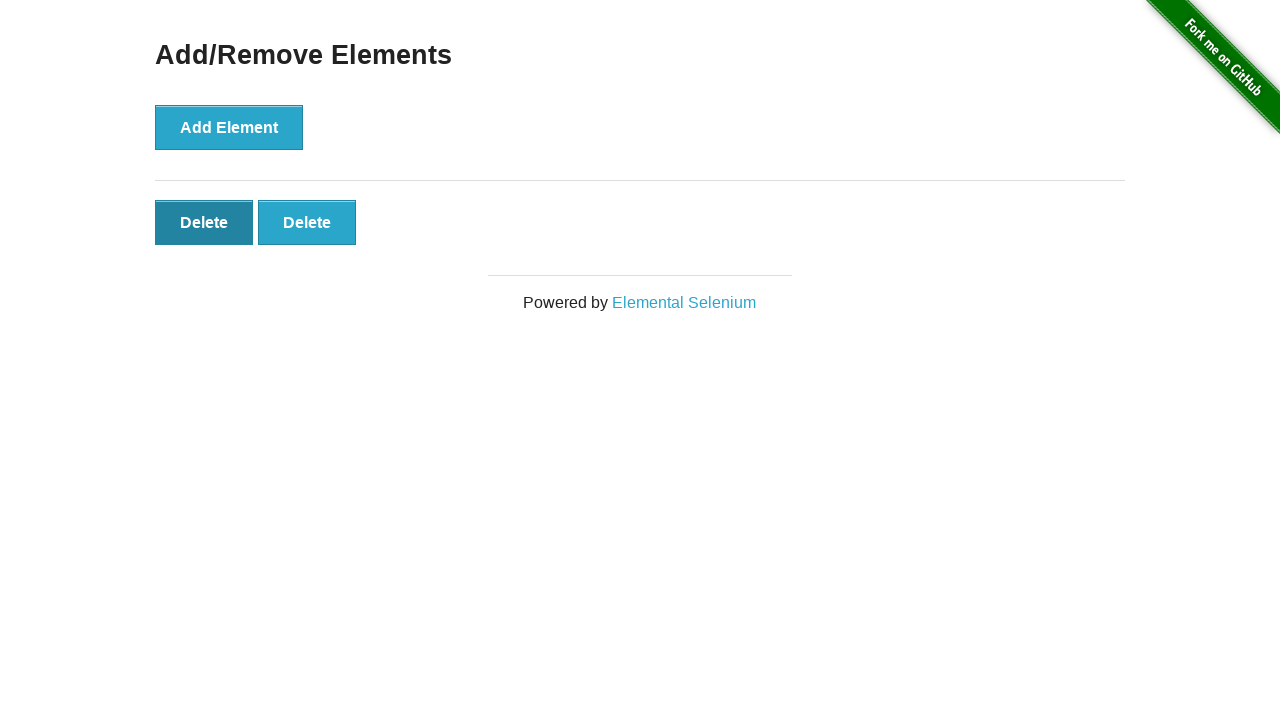